Tests a signup/contact form by filling in first name, last name, and email fields, then submitting the form.

Starting URL: https://secure-retreat-92358.herokuapp.com

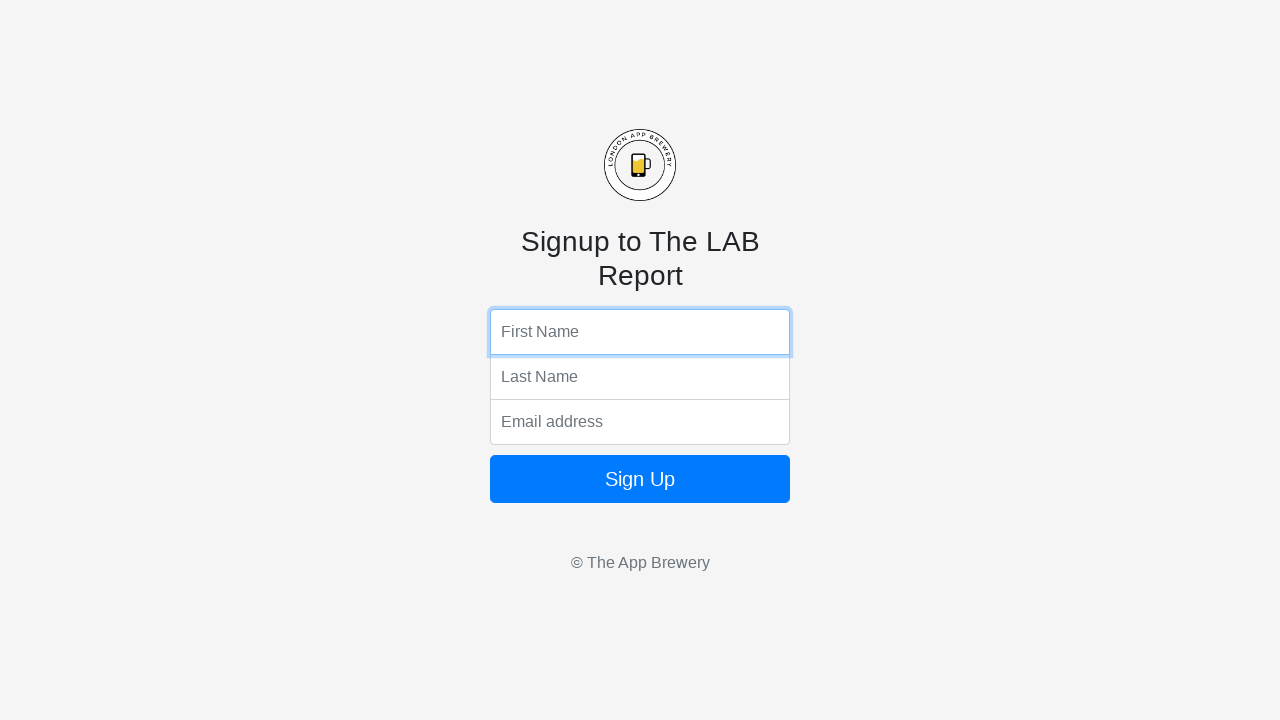

Navigated to signup form page
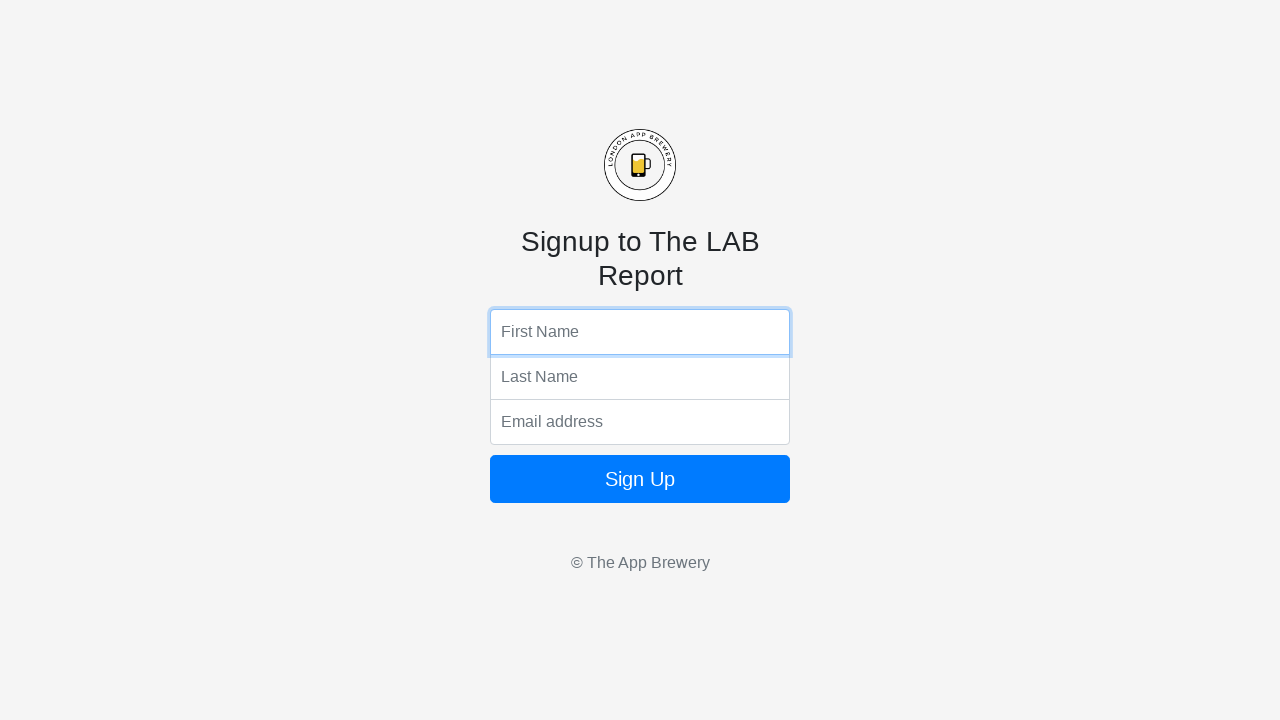

Filled first name field with 'Sanyi' on input[name='fName']
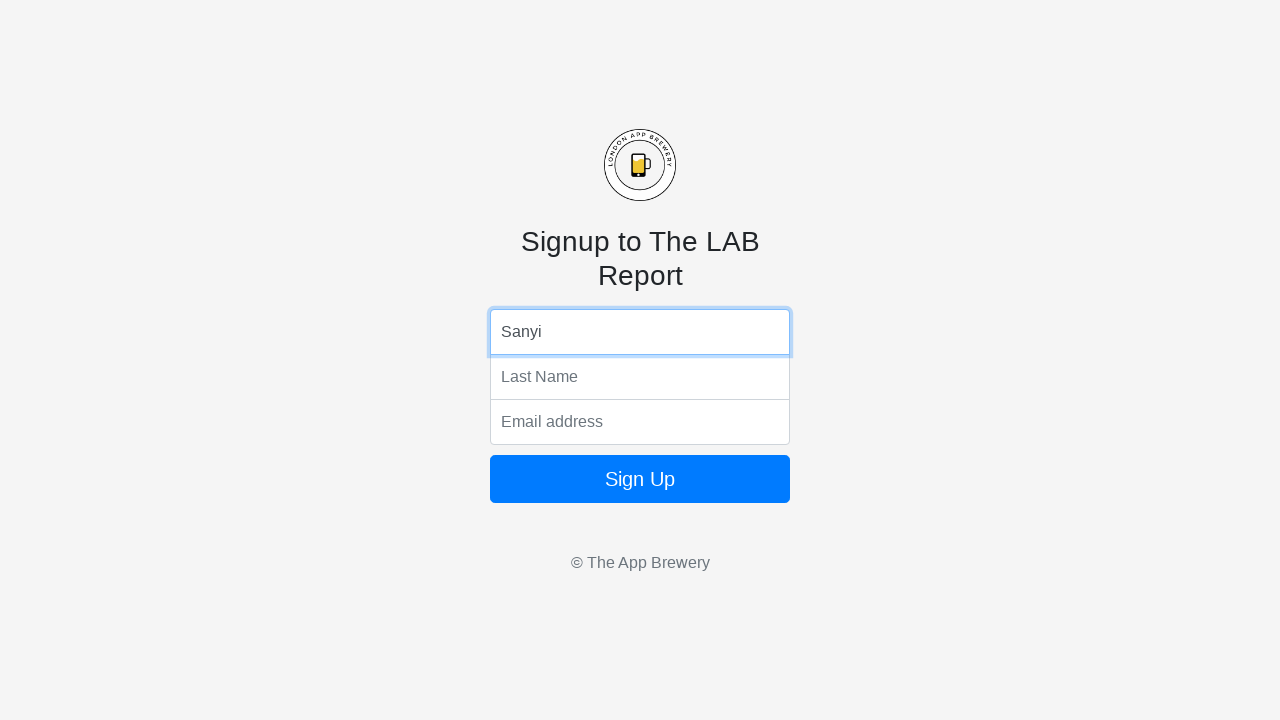

Filled last name field with 'Sandorella' on input[name='lName']
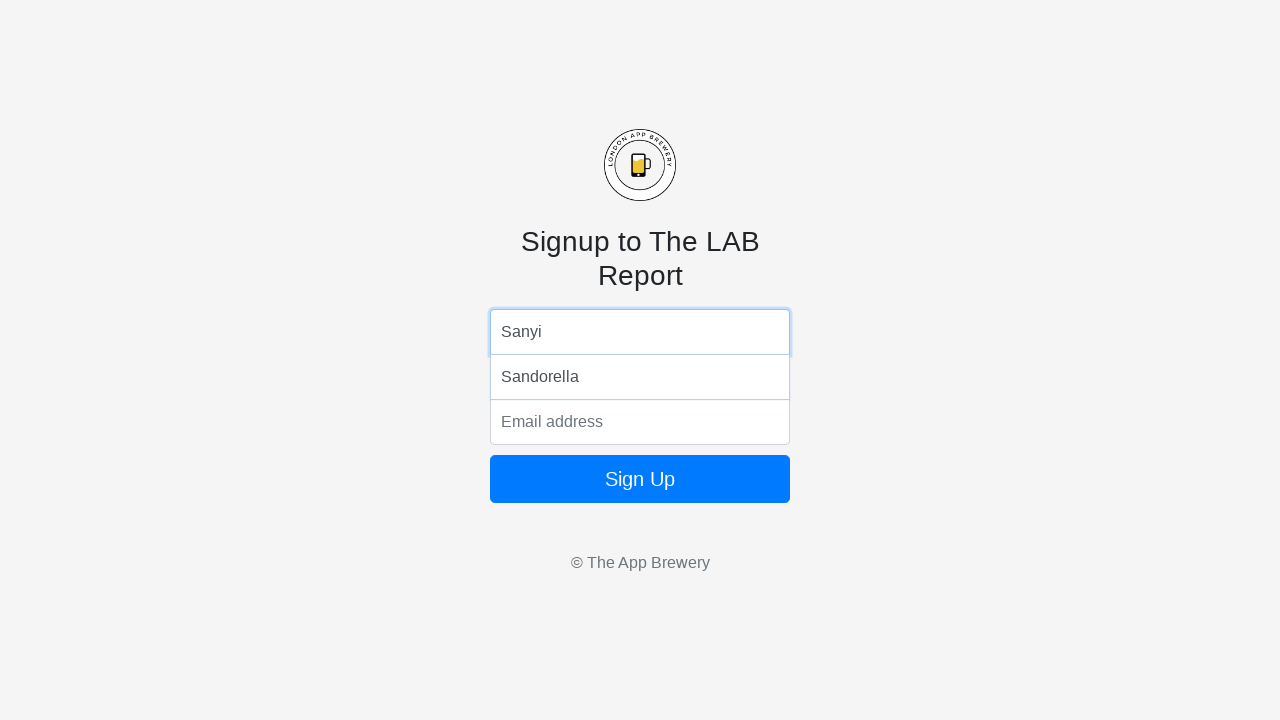

Filled email field with 'sanyi.sandorella@nowhere.org' on input[name='email']
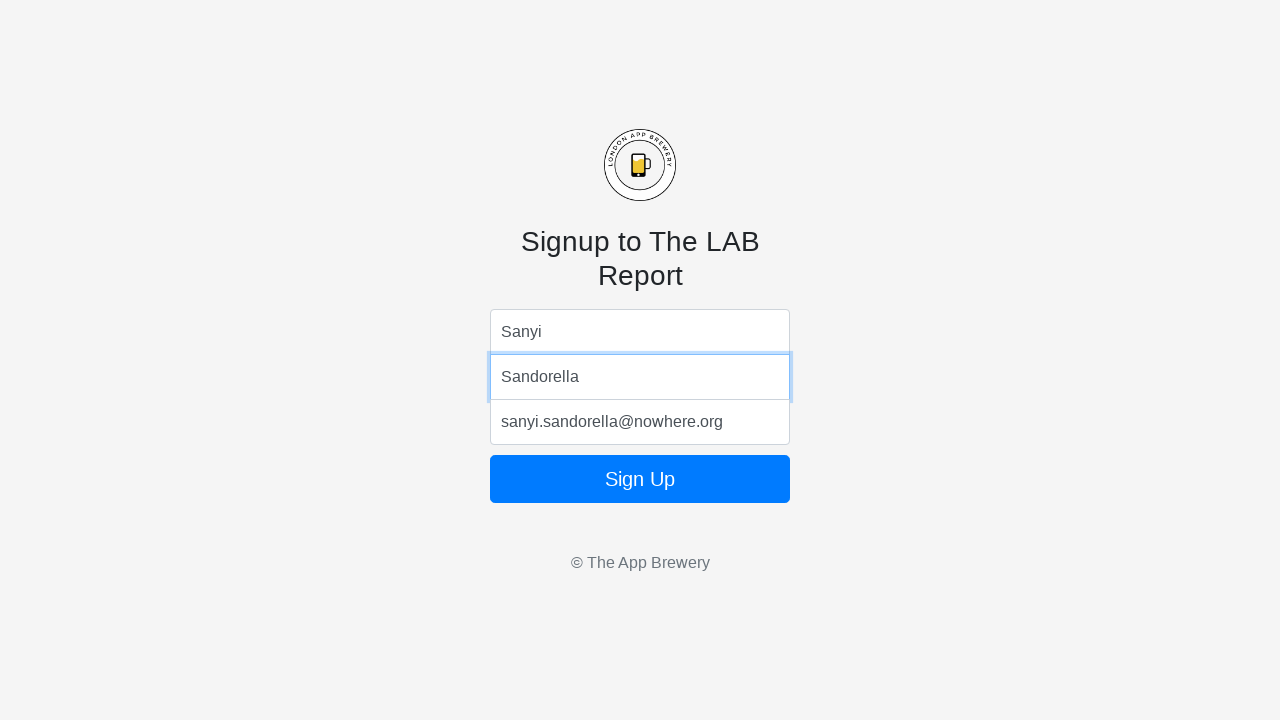

Clicked the form submit button at (640, 479) on body form button
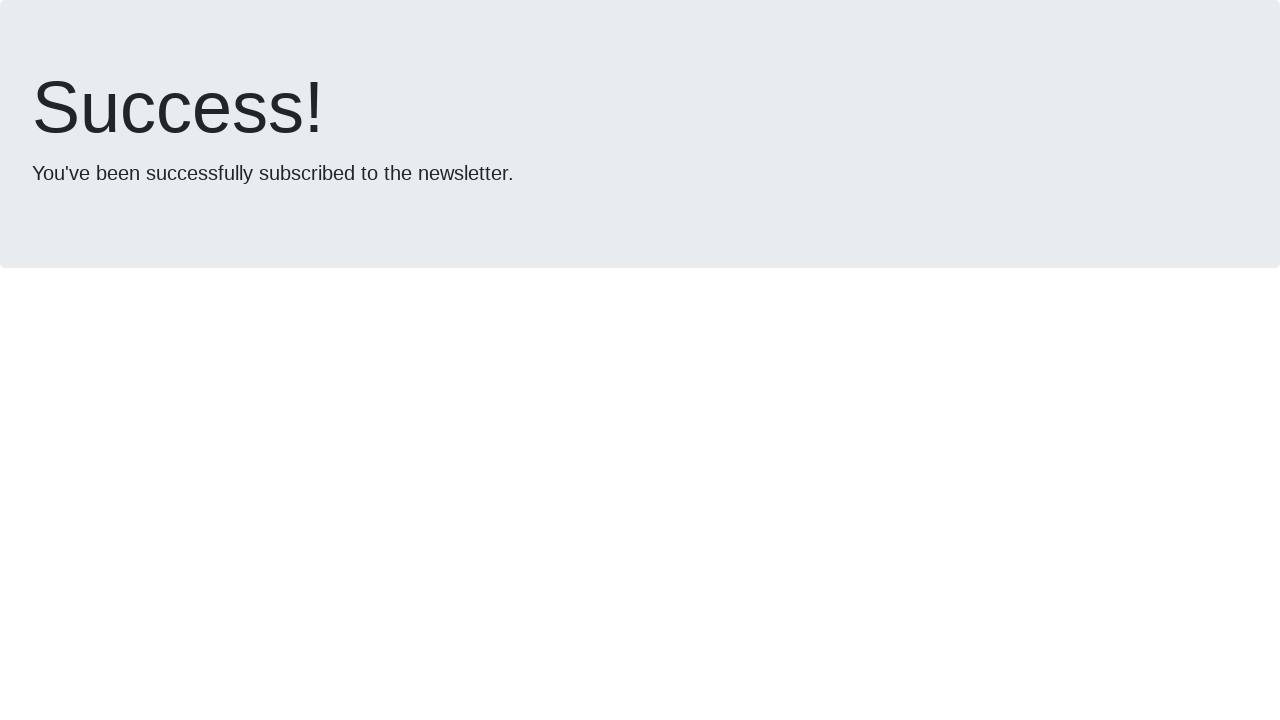

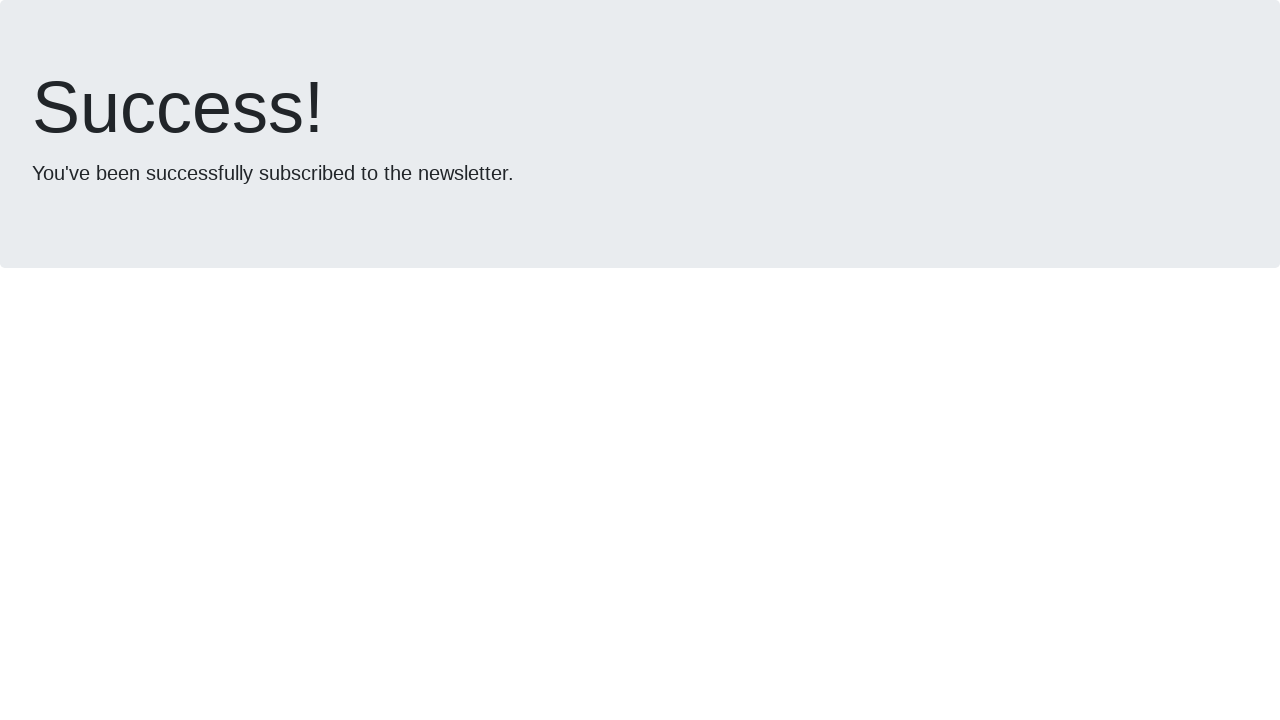